Tests date and time picker by inputting a date/time value and verifying it displays in the correct format.

Starting URL: https://demoqa.com/date-picker

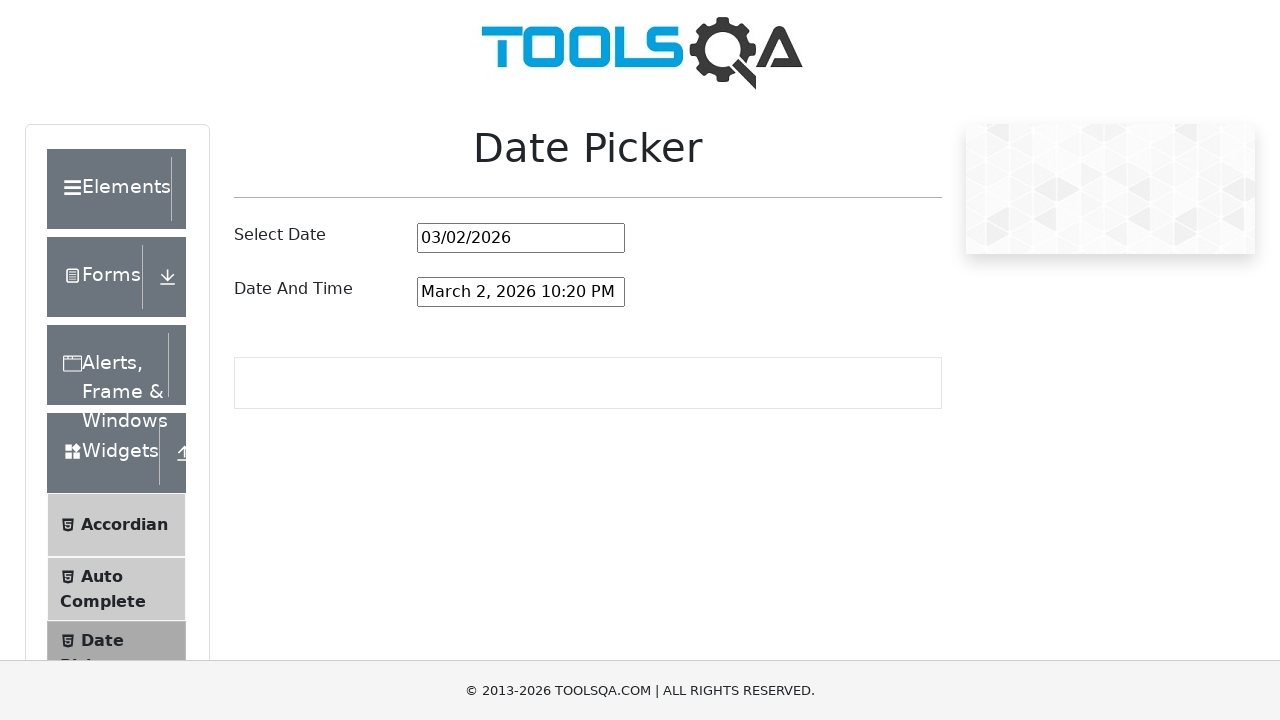

Scrolled date and time picker input into view
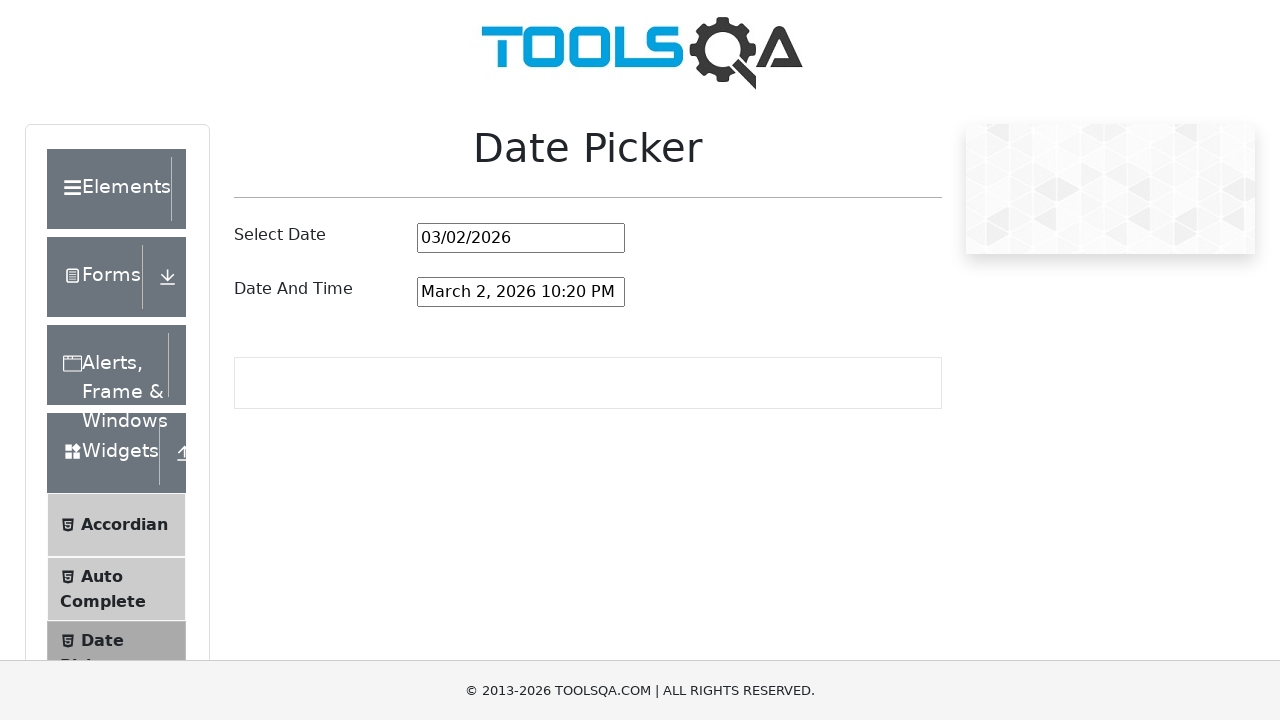

Clicked on date and time picker input field at (521, 292) on xpath=//input[@id='dateAndTimePickerInput']
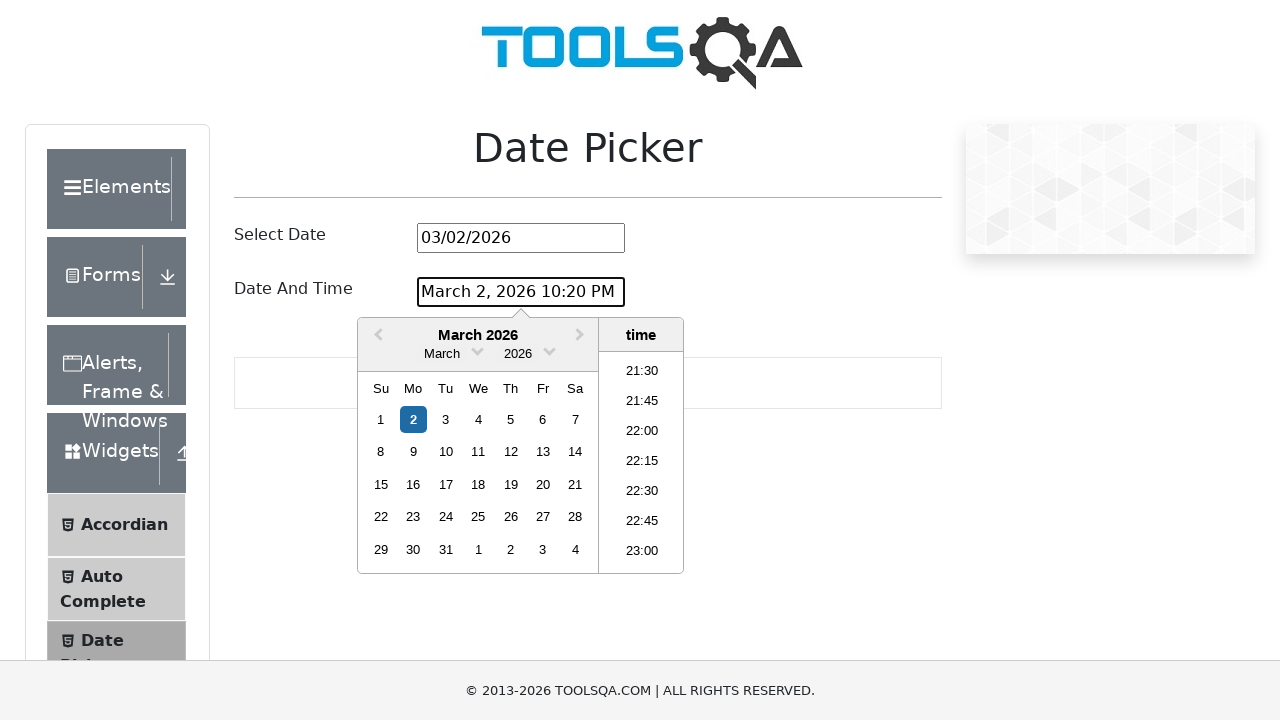

Cleared existing text from date and time picker input on xpath=//input[@id='dateAndTimePickerInput']
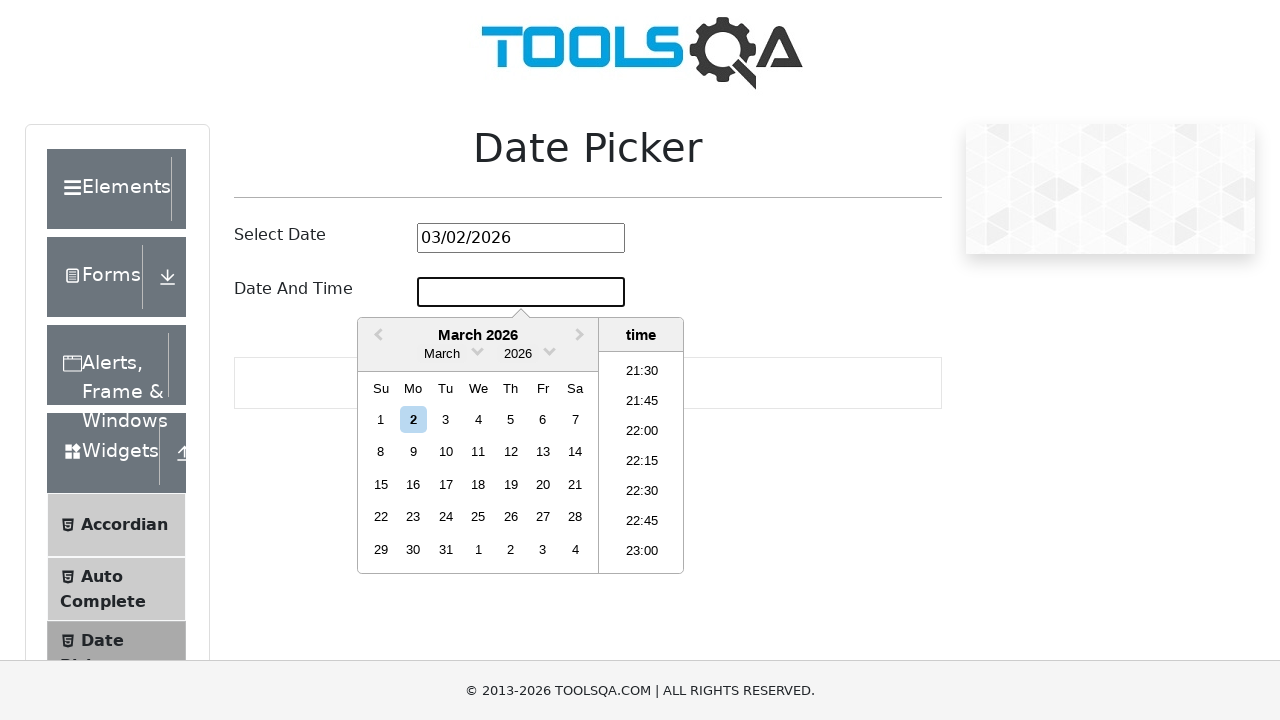

Typed 'September 9, 2025 5:56 PM' into date and time picker input on xpath=//input[@id='dateAndTimePickerInput']
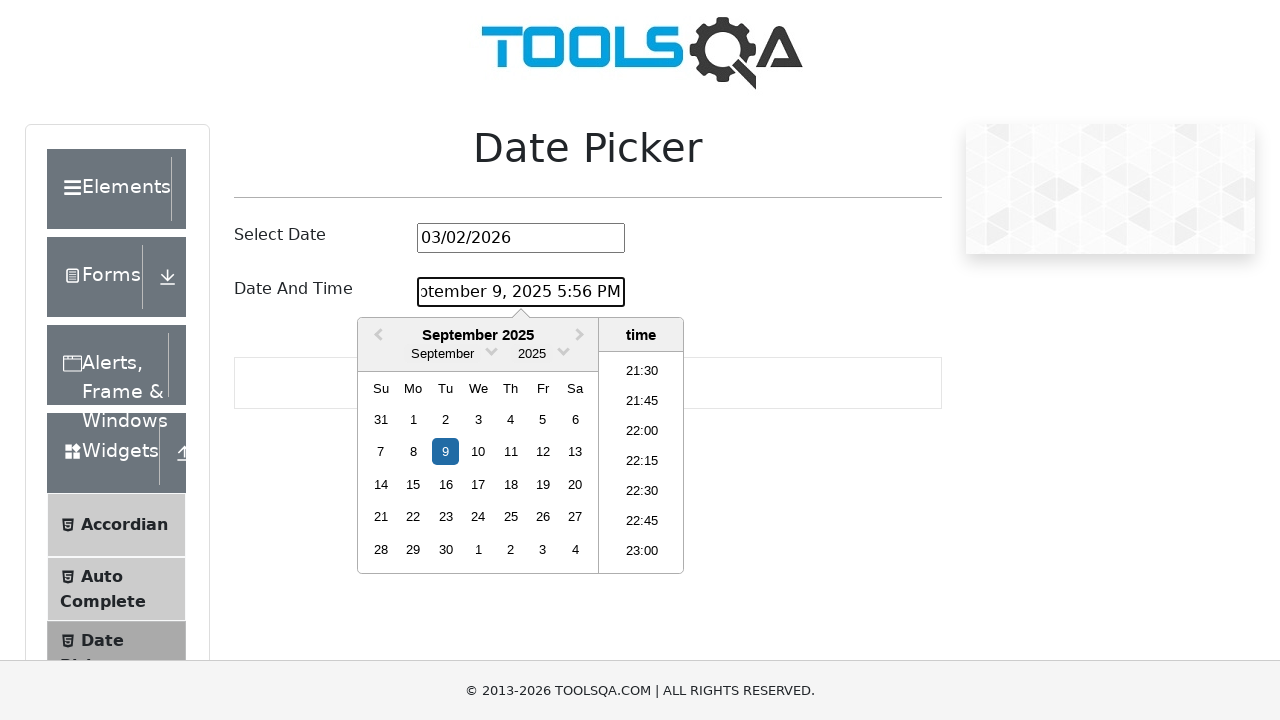

Pressed Enter to confirm date and time input
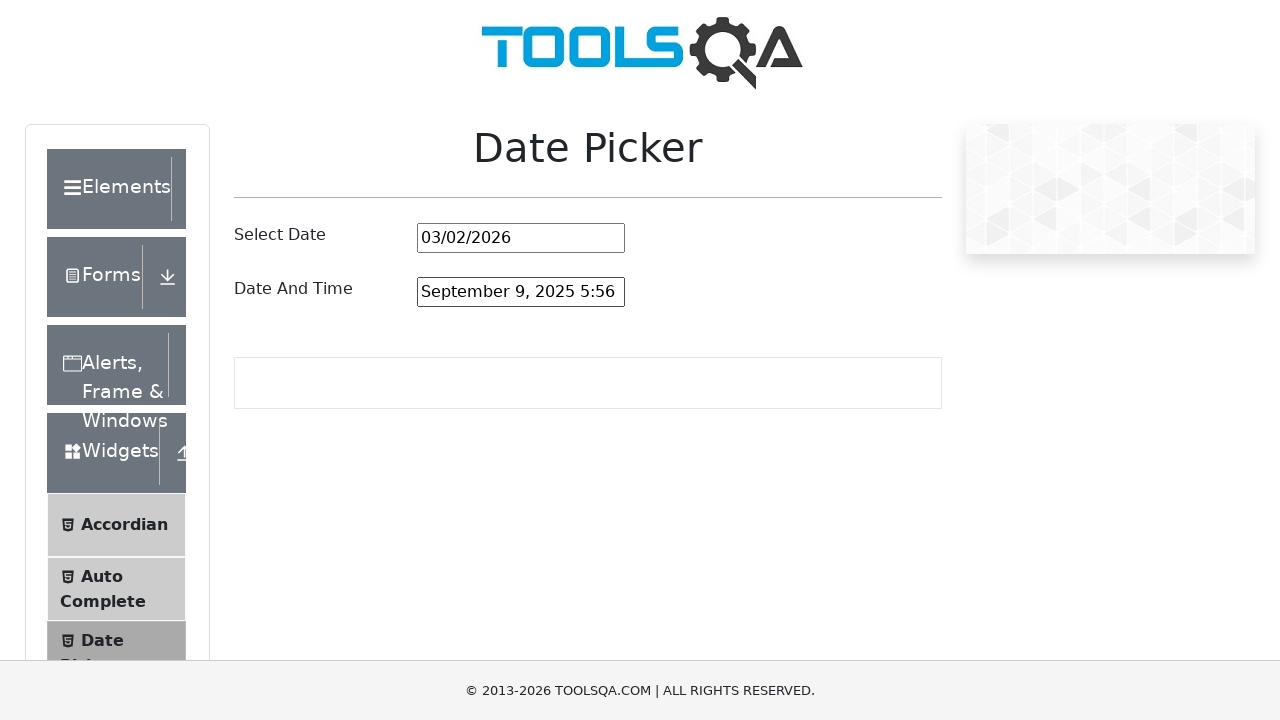

Retrieved input value from date and time picker
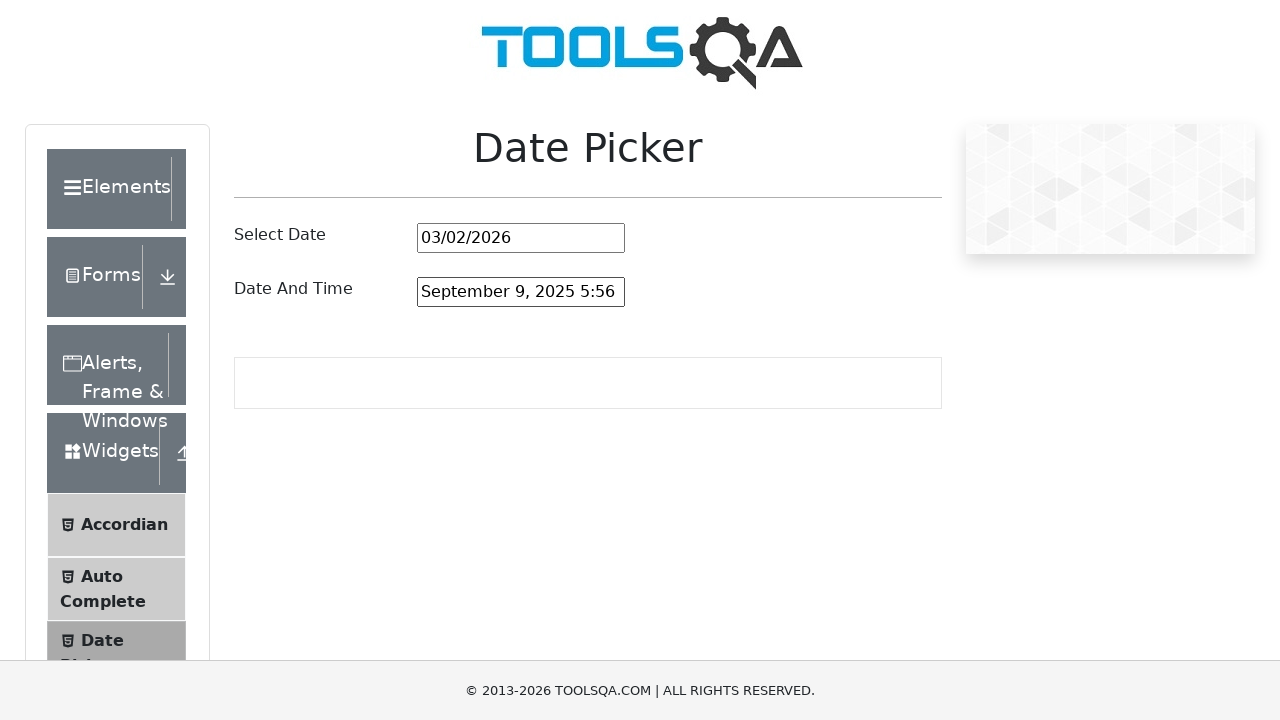

Verified that date and time input displays correct value 'September 9, 2025 5:56 PM'
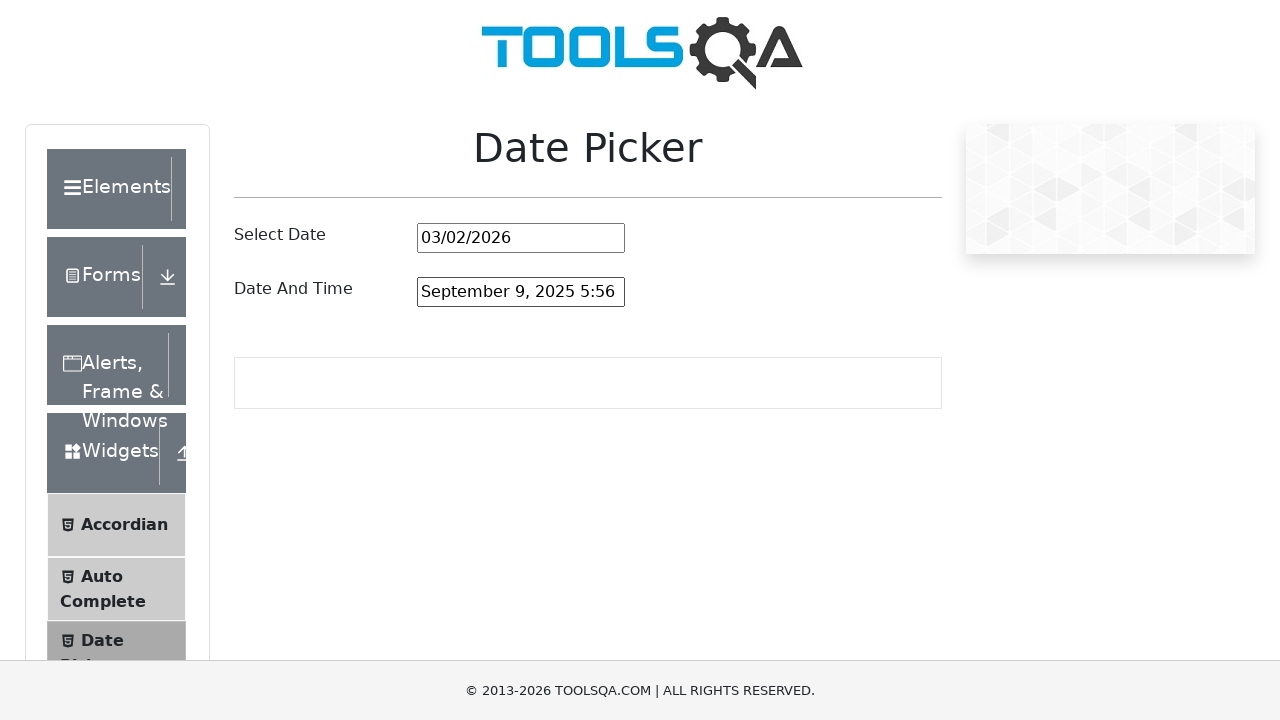

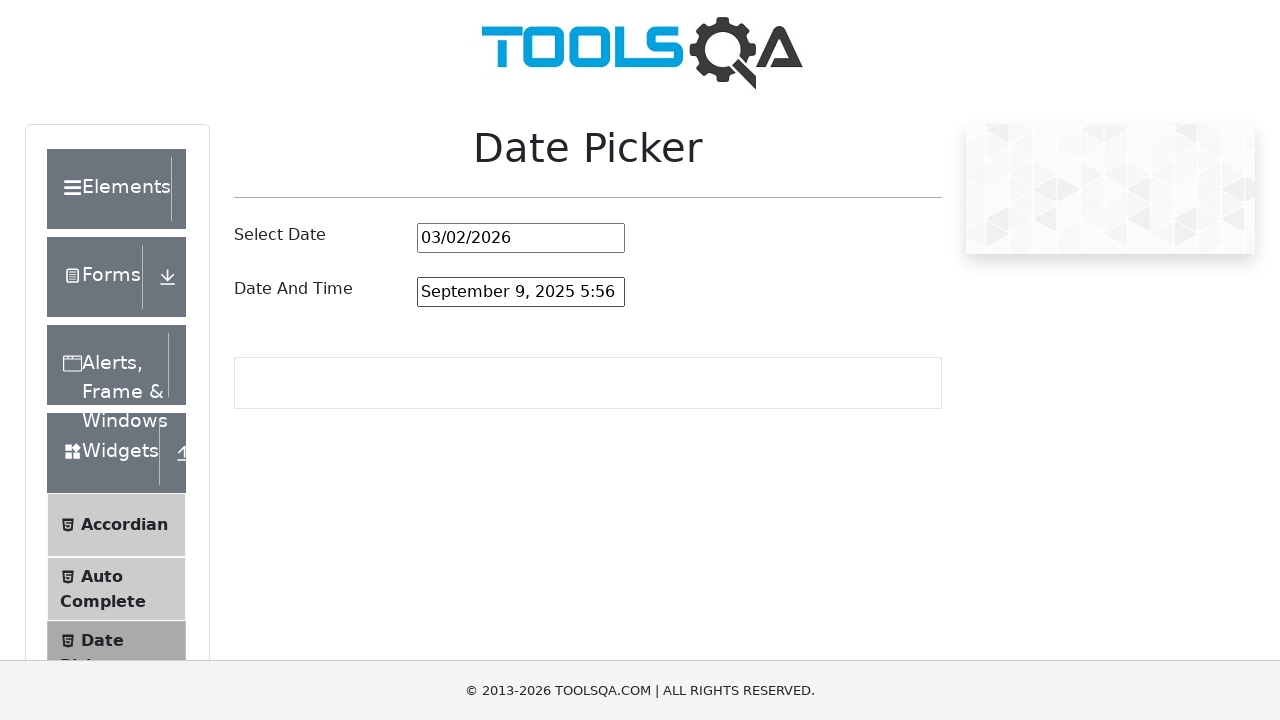